Opens GoDaddy.com homepage and validates that the page title and URL match expected values

Starting URL: https://www.godaddy.com/

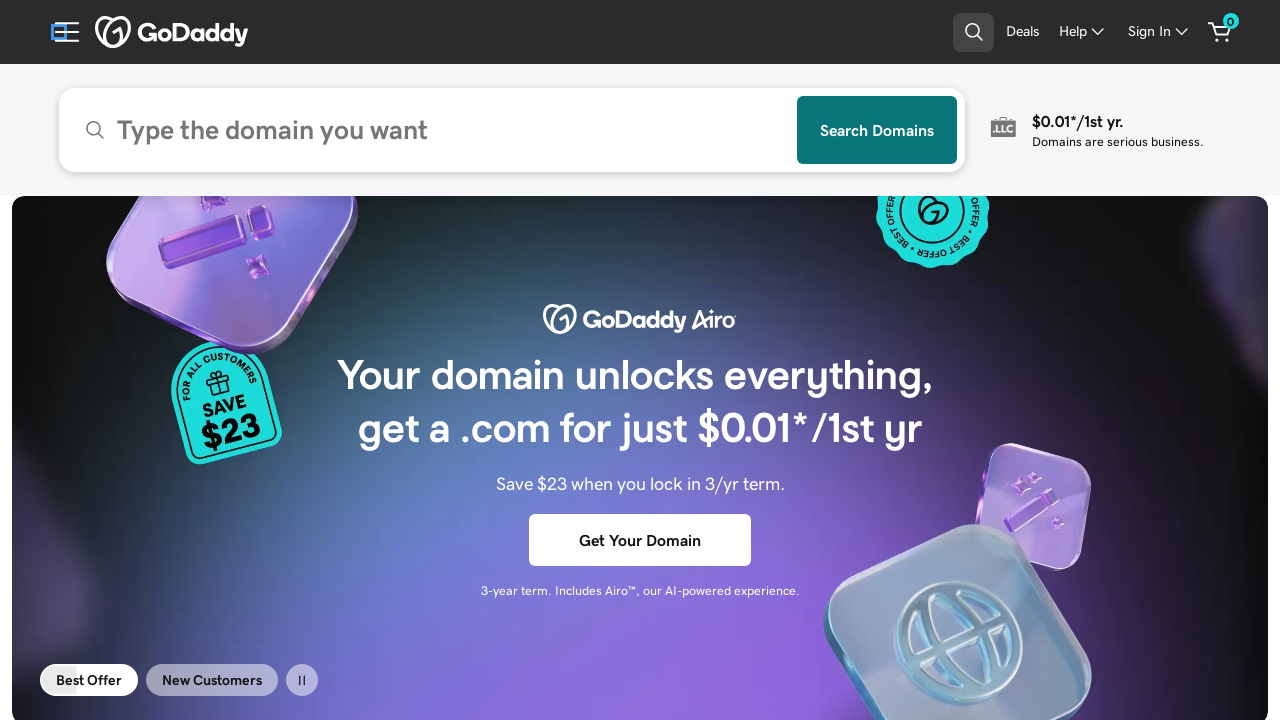

Waited for page to fully load (domcontentloaded)
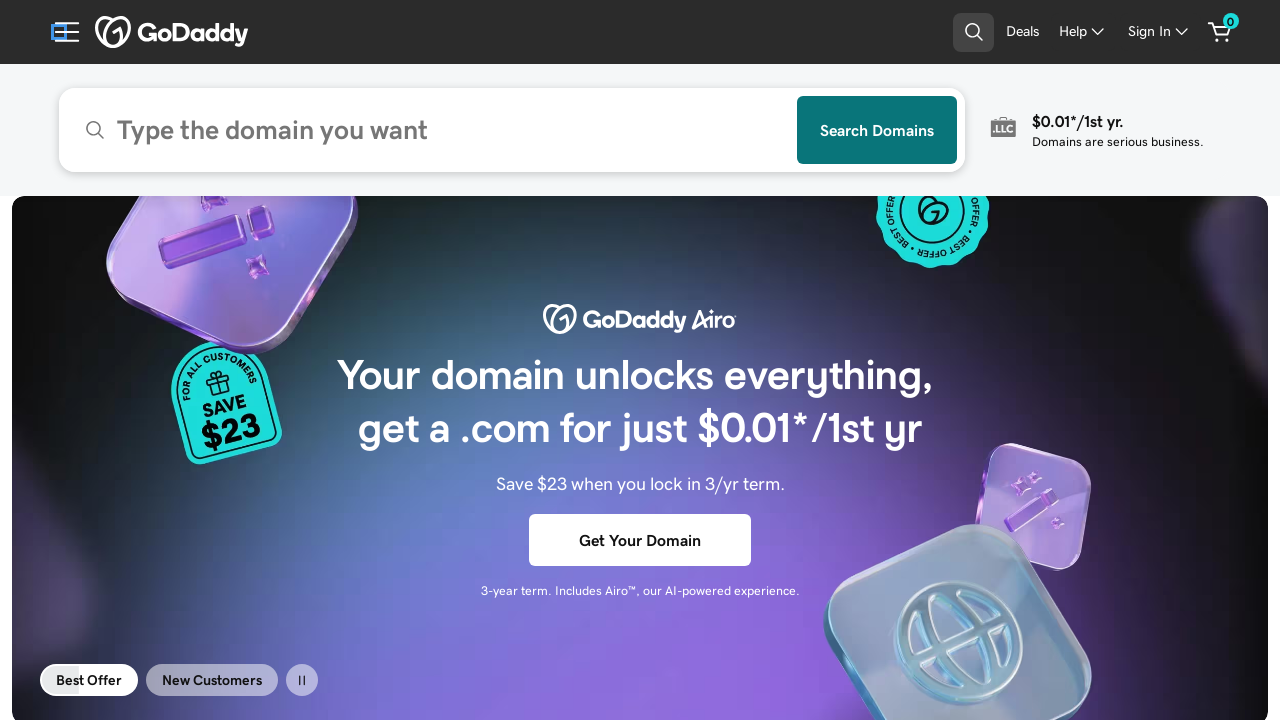

Retrieved page title
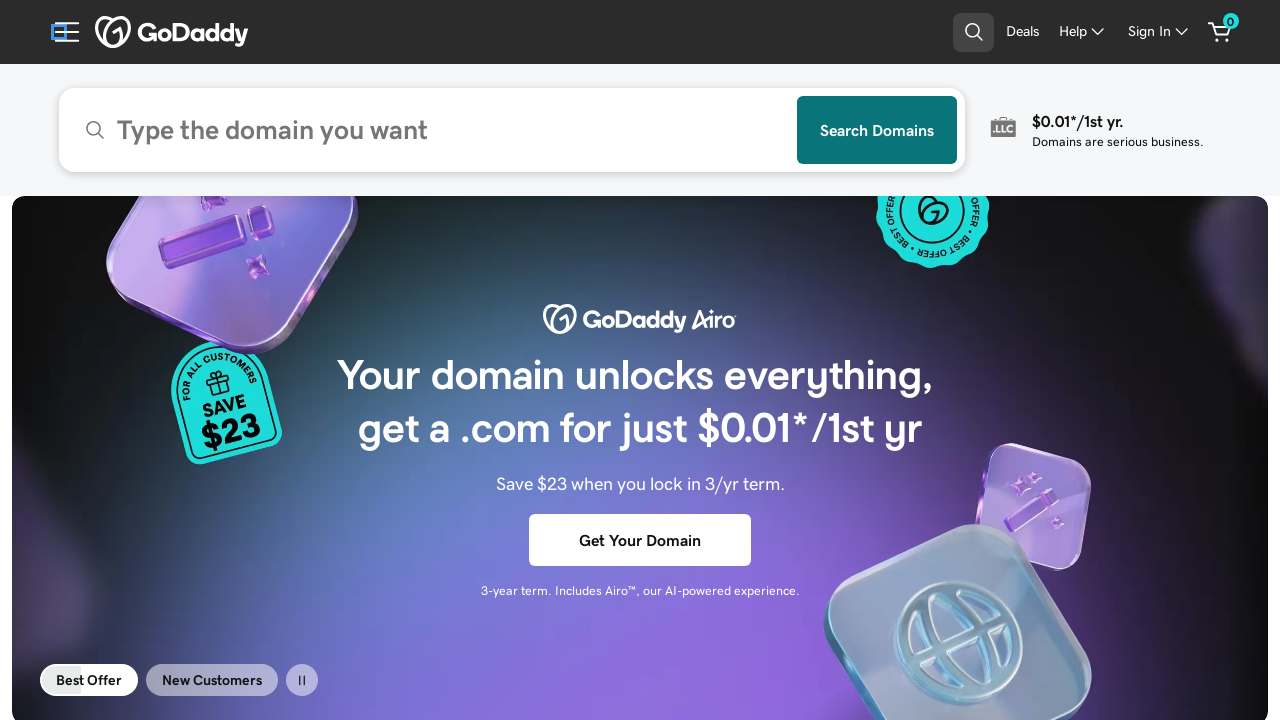

Title validation failed - Expected: Domain Names, Websites, Hosting & Online Marketing Tools - GoDaddy, Got: GoDaddy Official Site: Get a Domain & Launch Your Website.
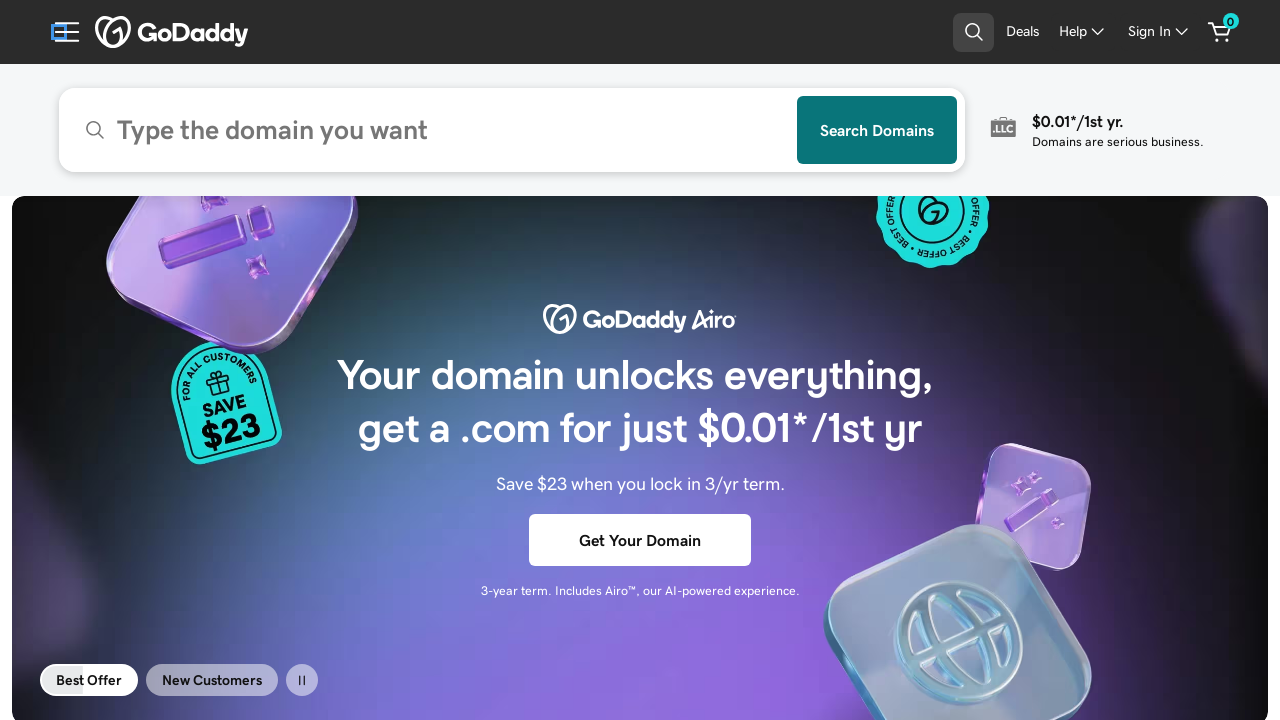

Retrieved current page URL
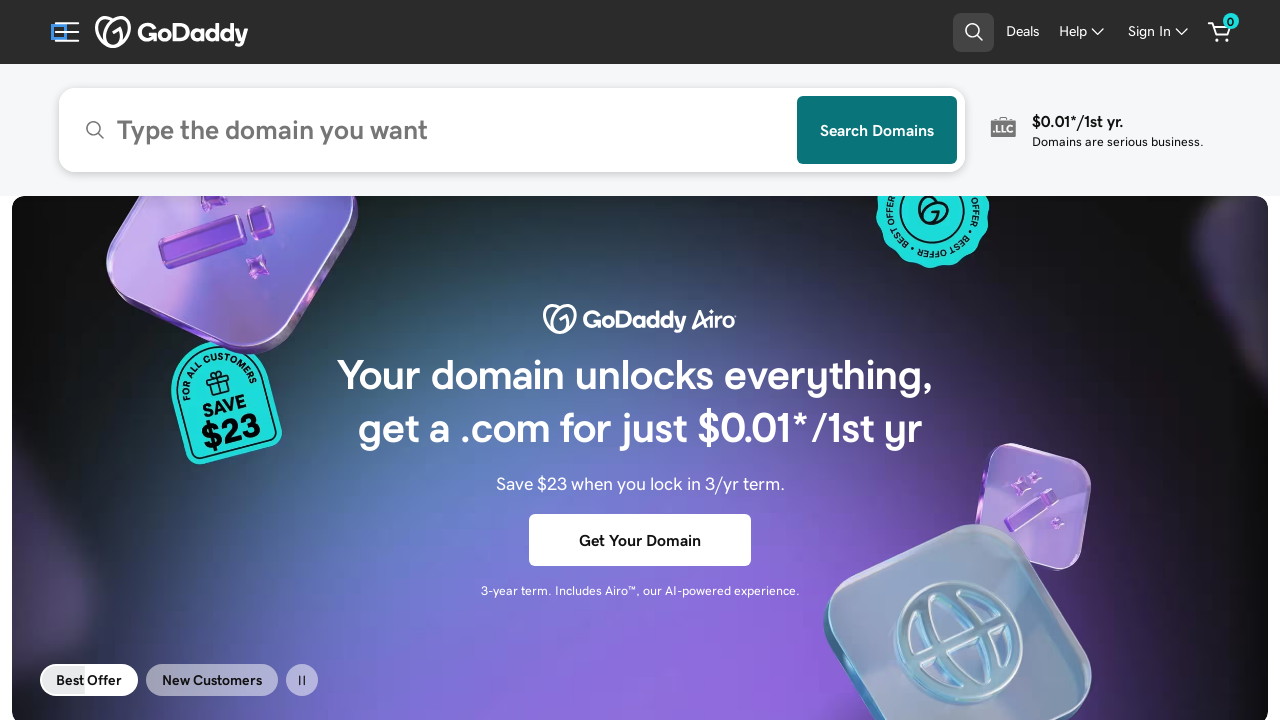

URL validation passed - matches expected value
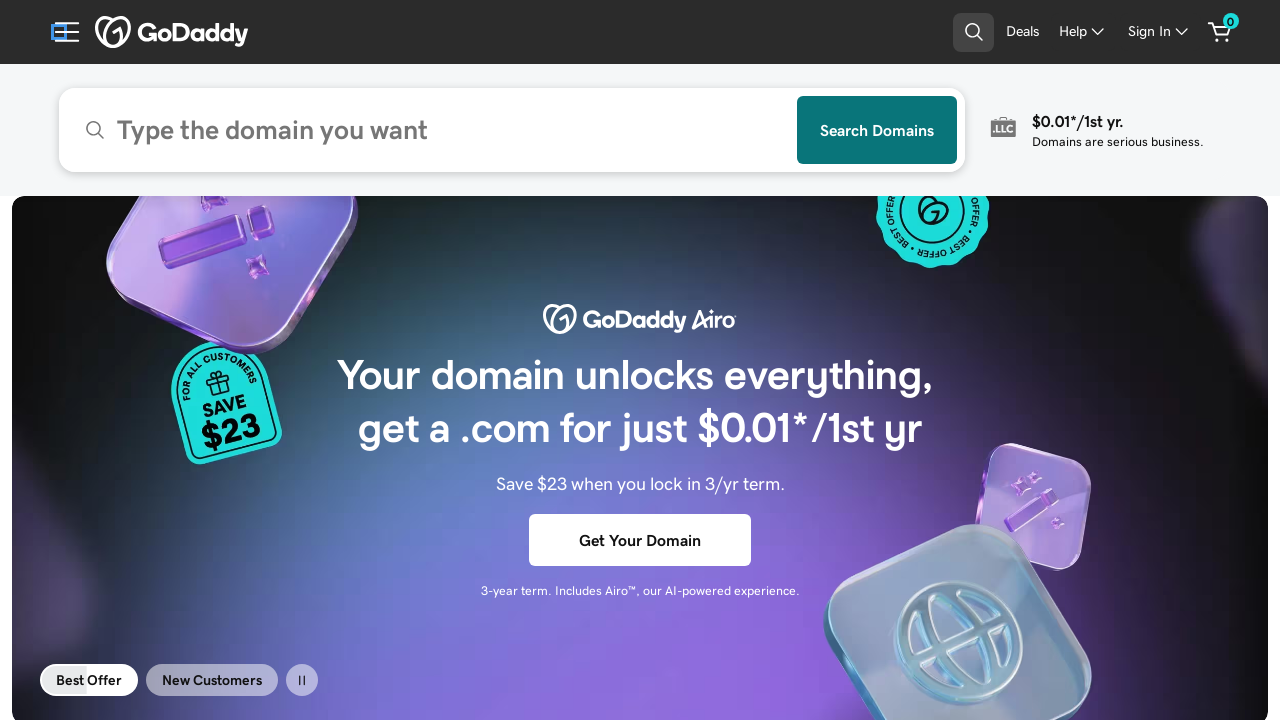

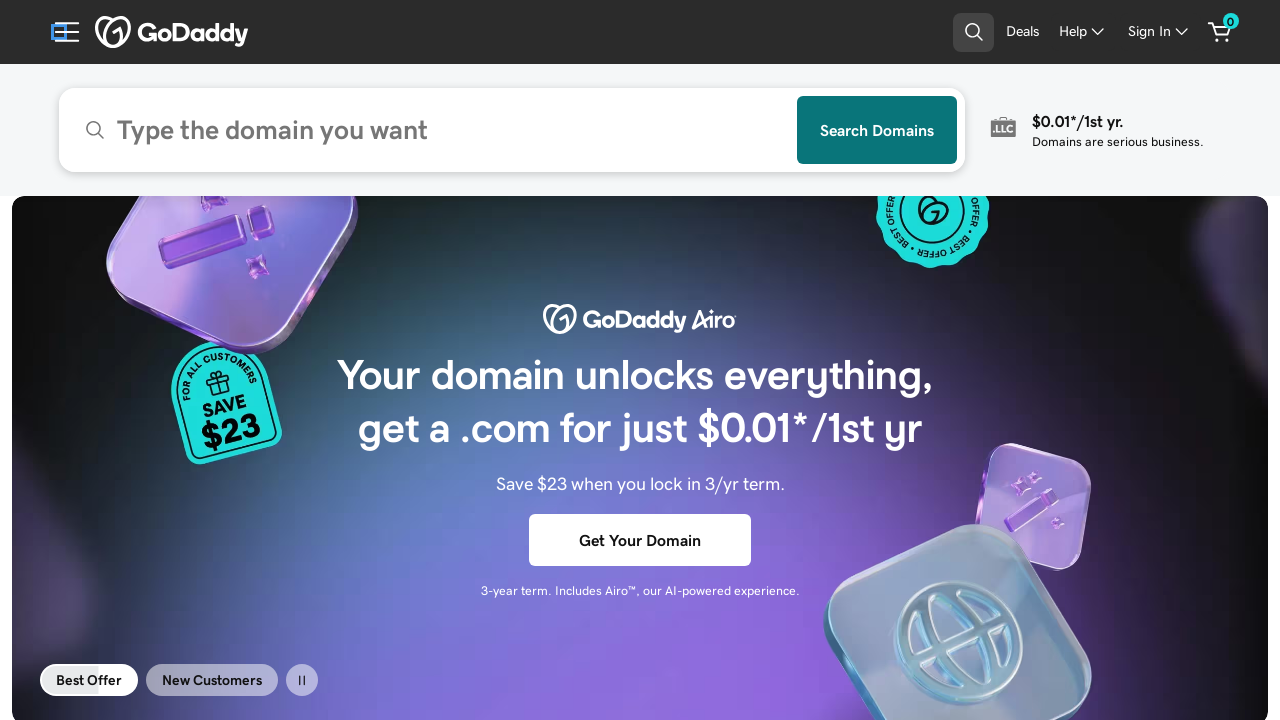